Demonstrates highlighting web elements on w3schools.com by applying CSS styles via JavaScript execution, then performs page scrolling operations.

Starting URL: https://www.w3schools.com/

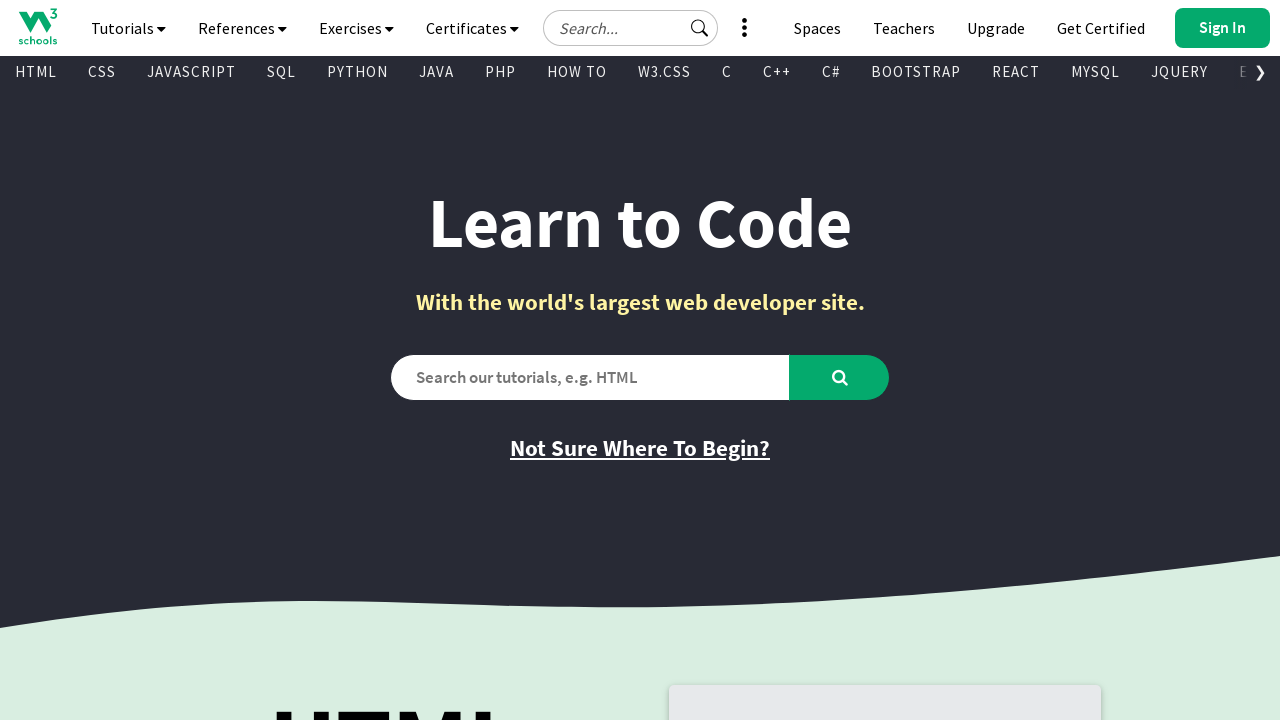

Located navigation element to highlight using XPath
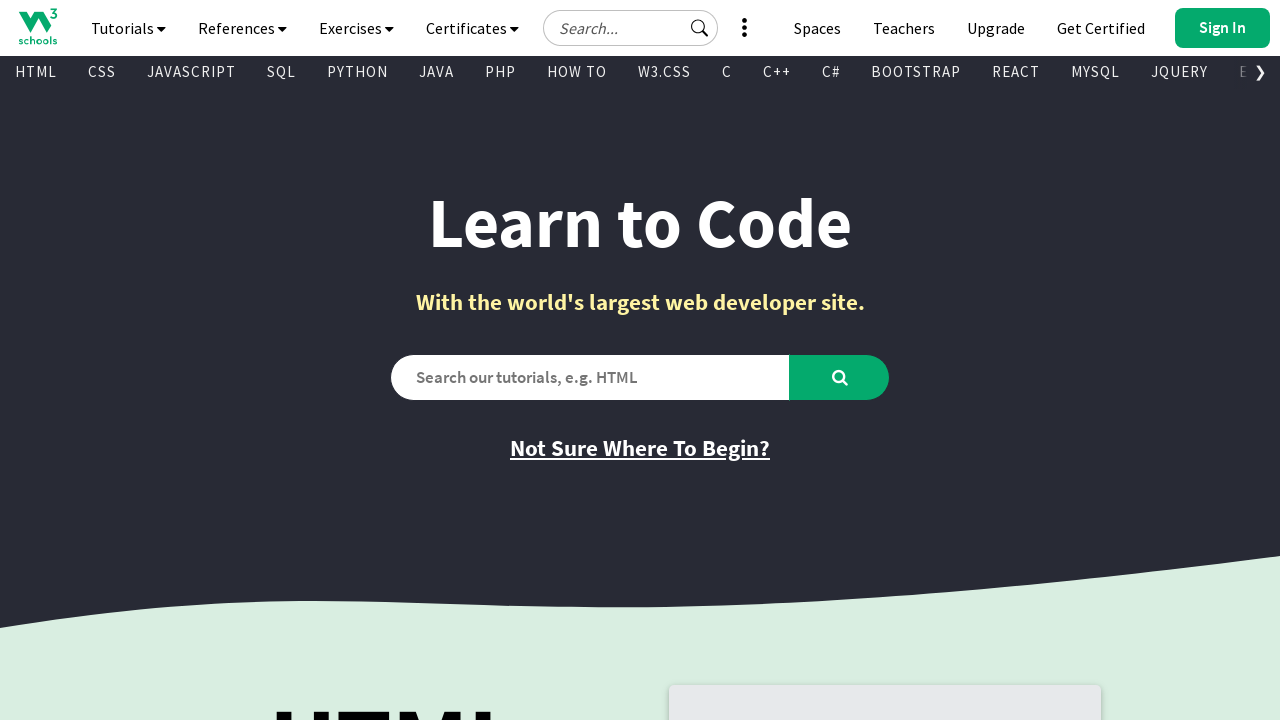

Applied yellow background and red border highlighting to navigation element
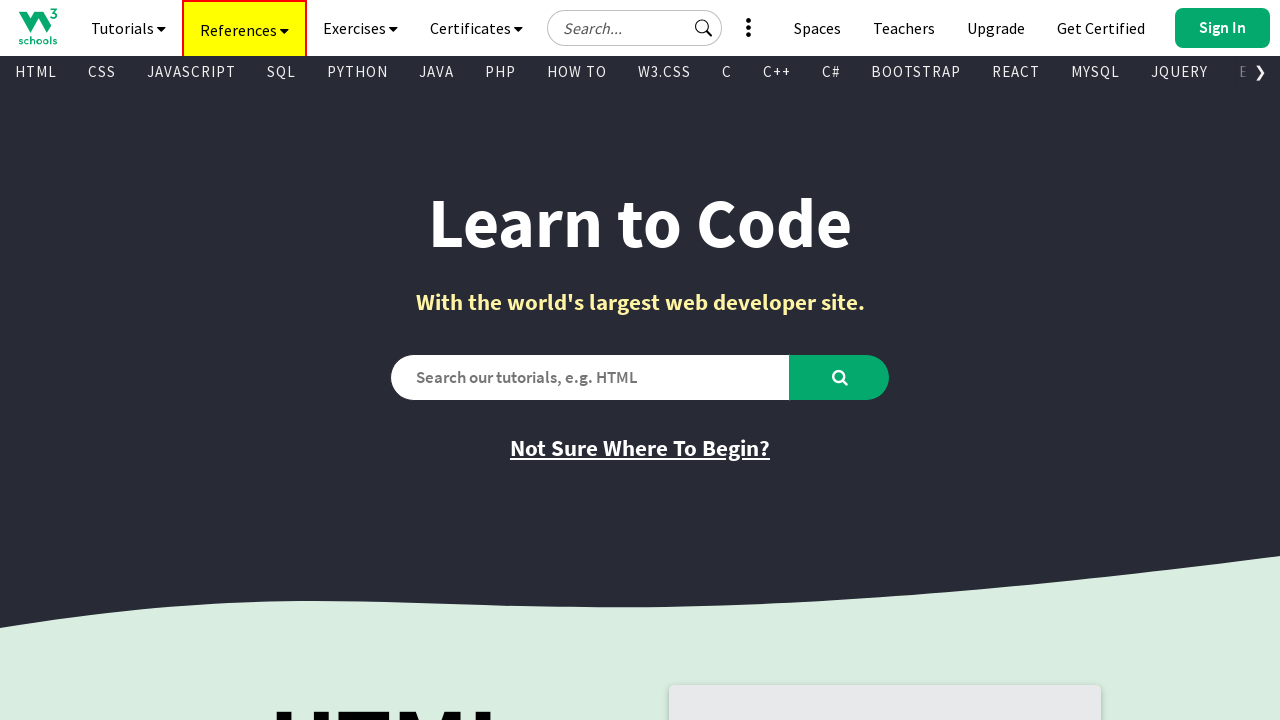

Scrolled down the page by 1990 pixels
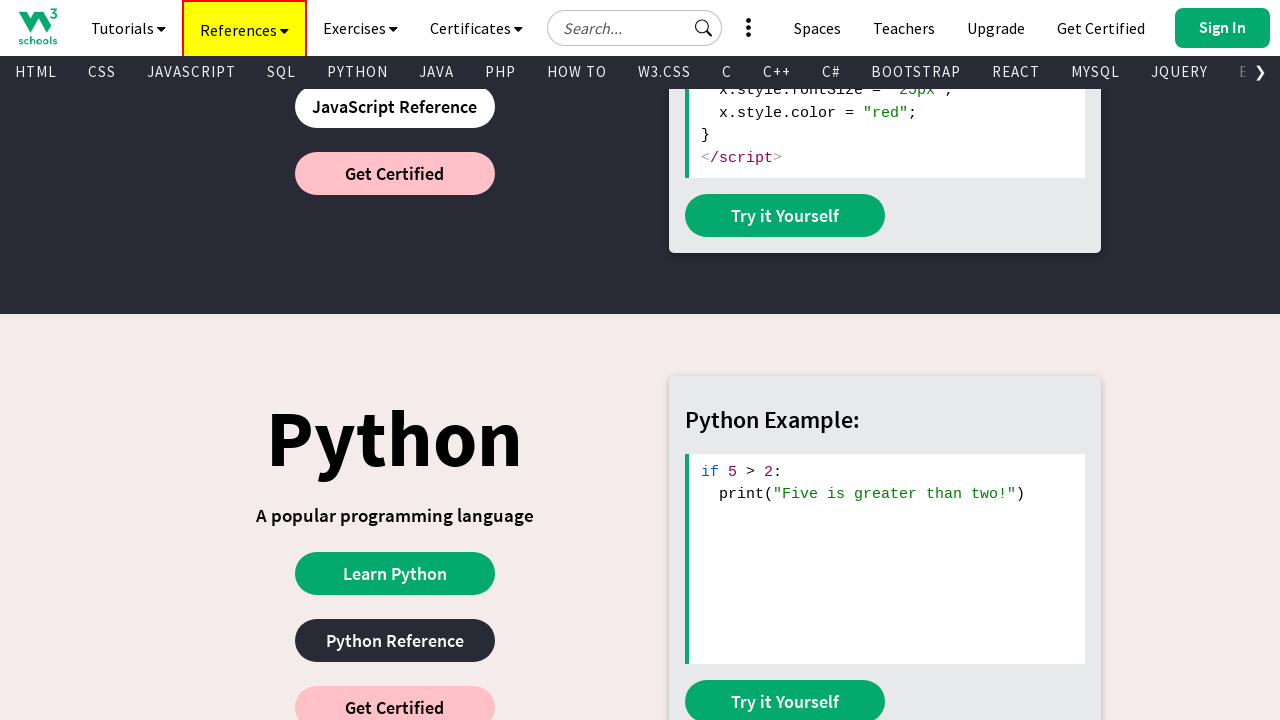

Waited 3 seconds for visual effect
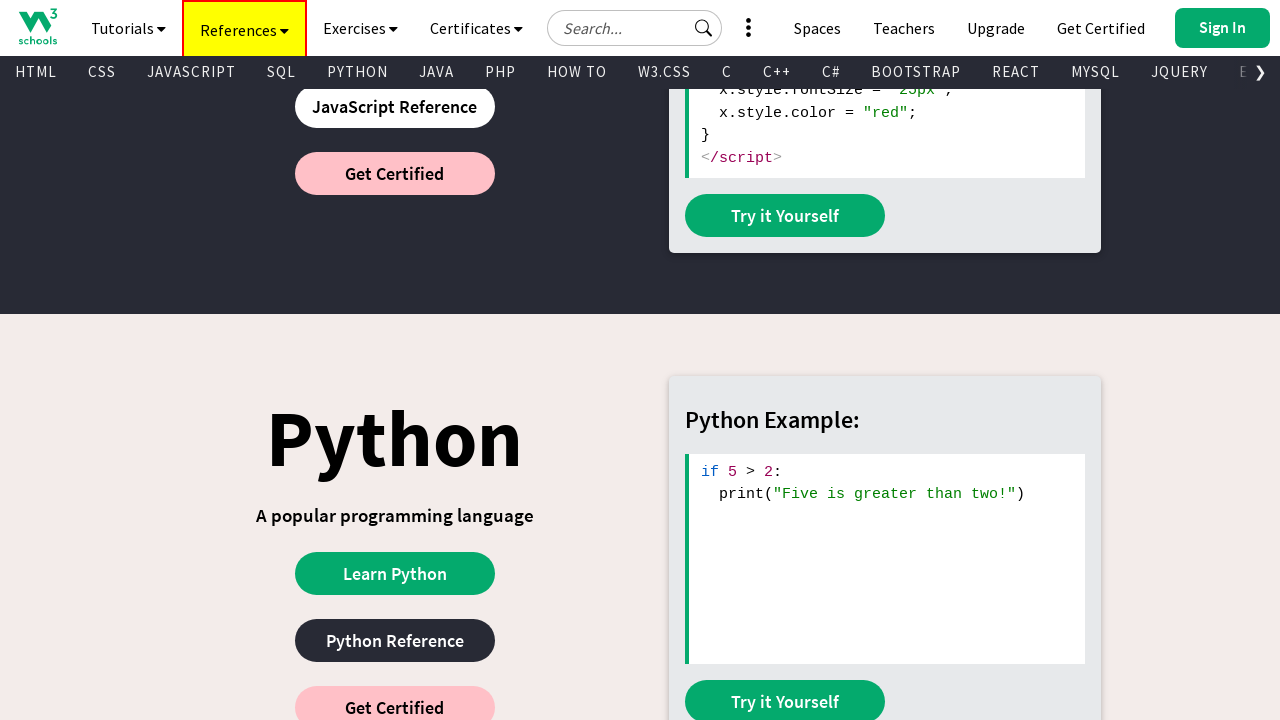

Scrolled back up the page by 590 pixels
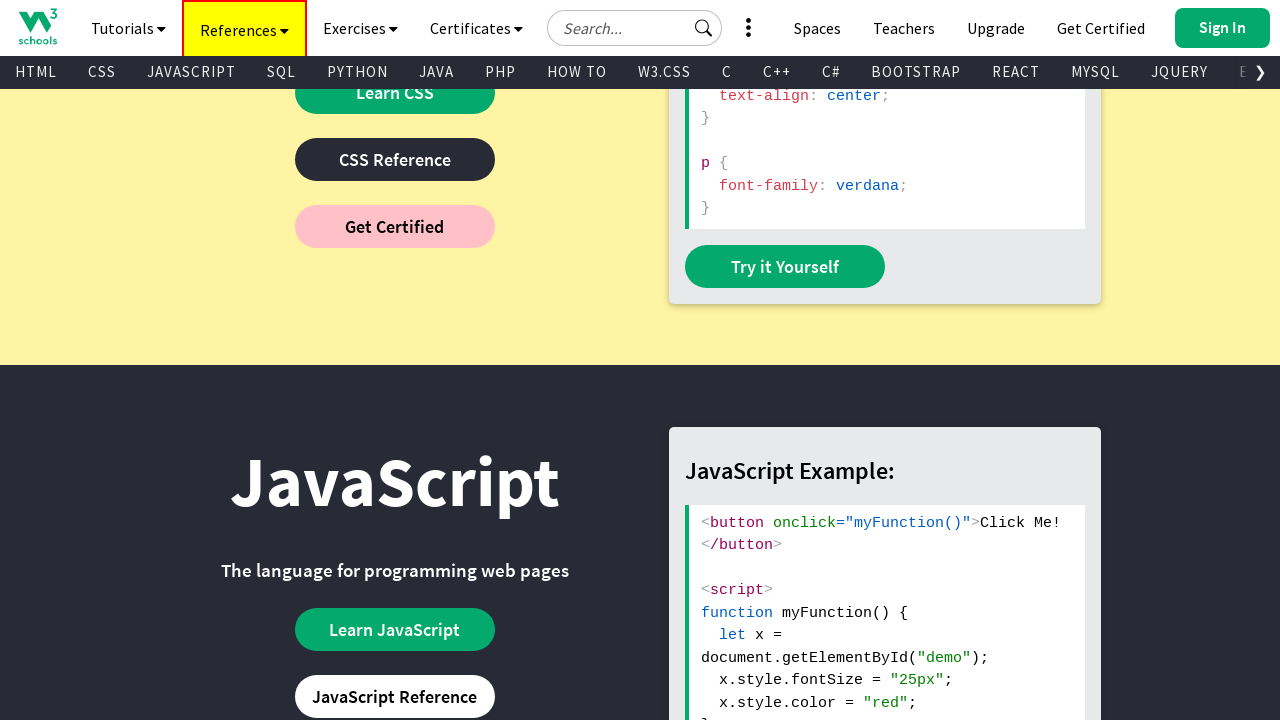

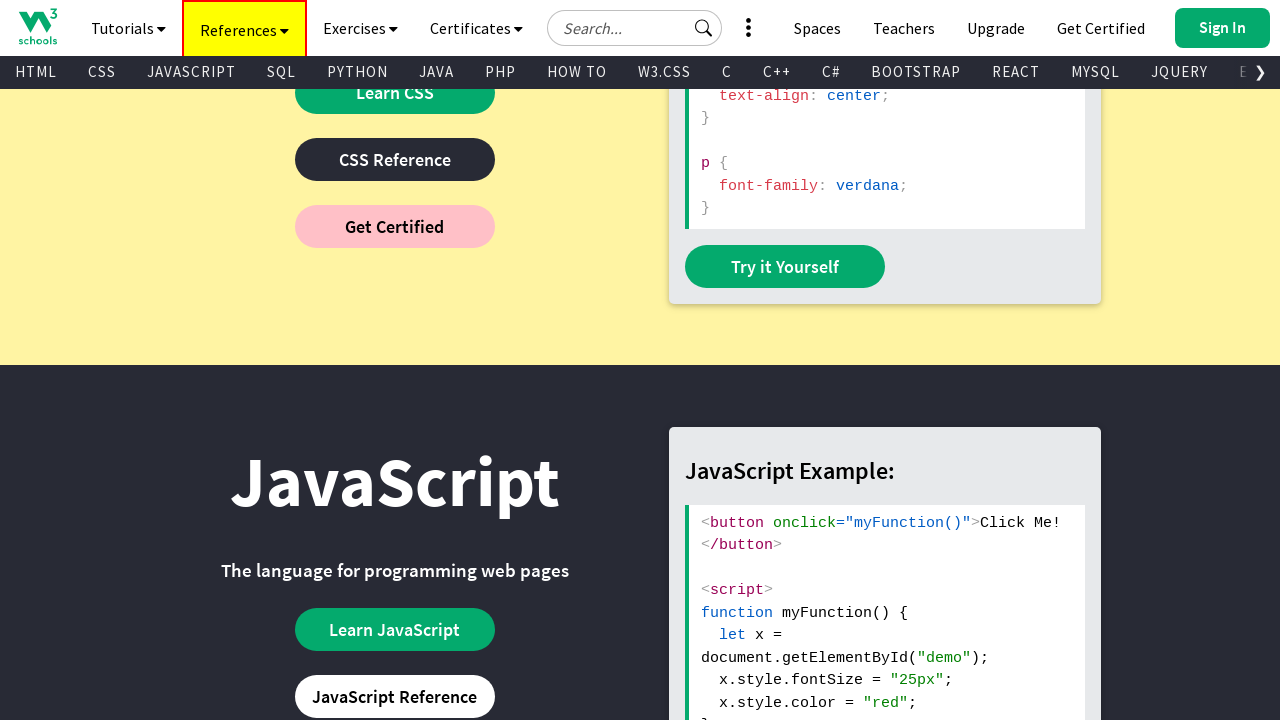